Tests mouse hover actions by moving to a "Point Me" button element and then hovering over a "Laptops" link element

Starting URL: https://testautomationpractice.blogspot.com/

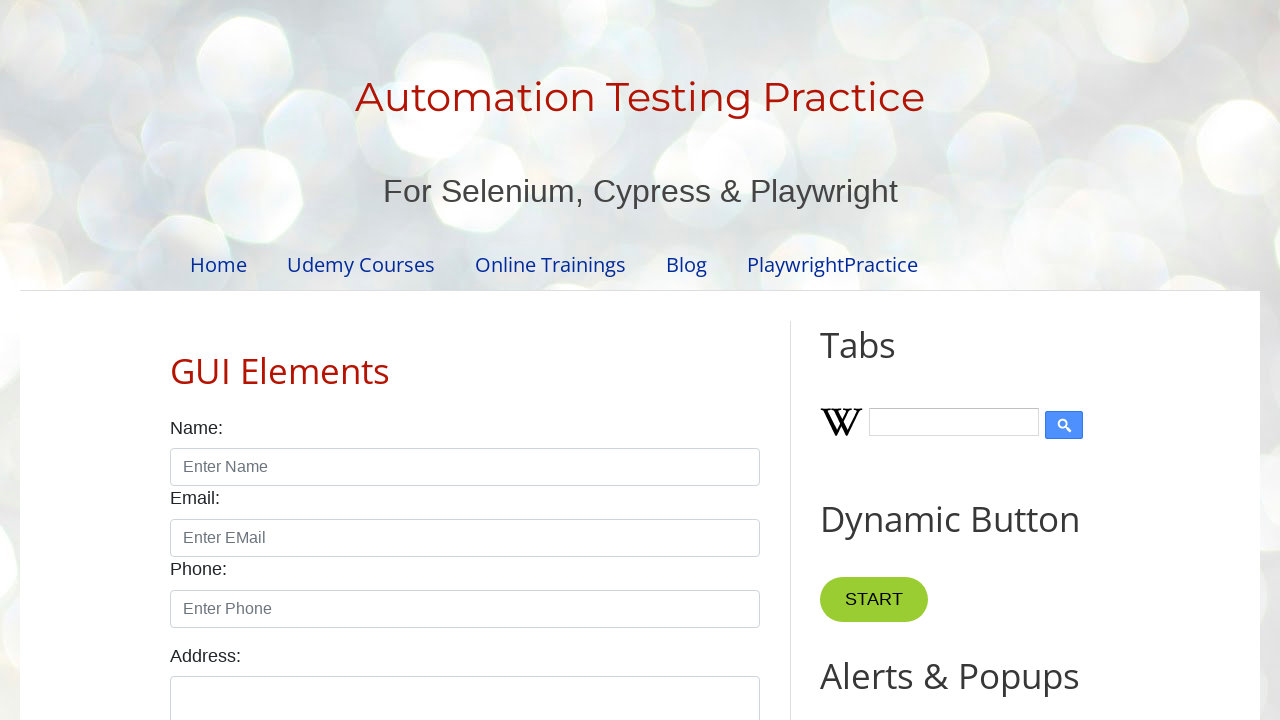

Navigated to test automation practice website
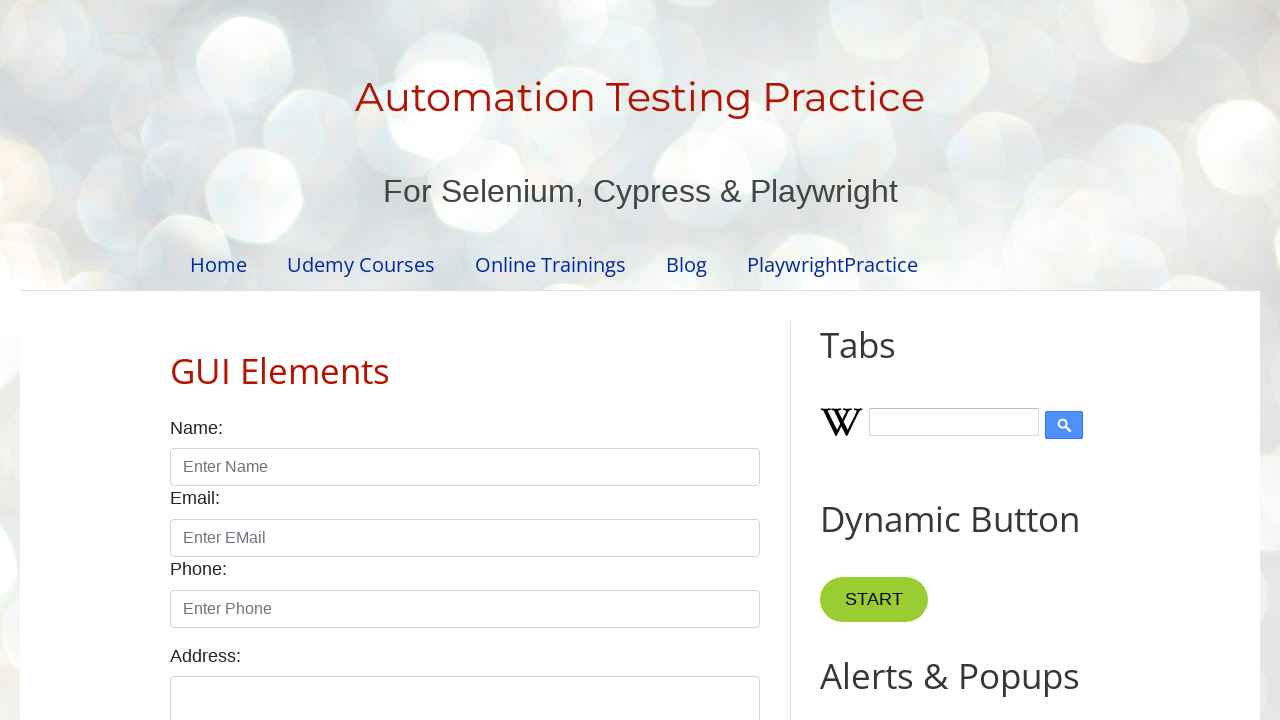

Located the 'Point Me' button element
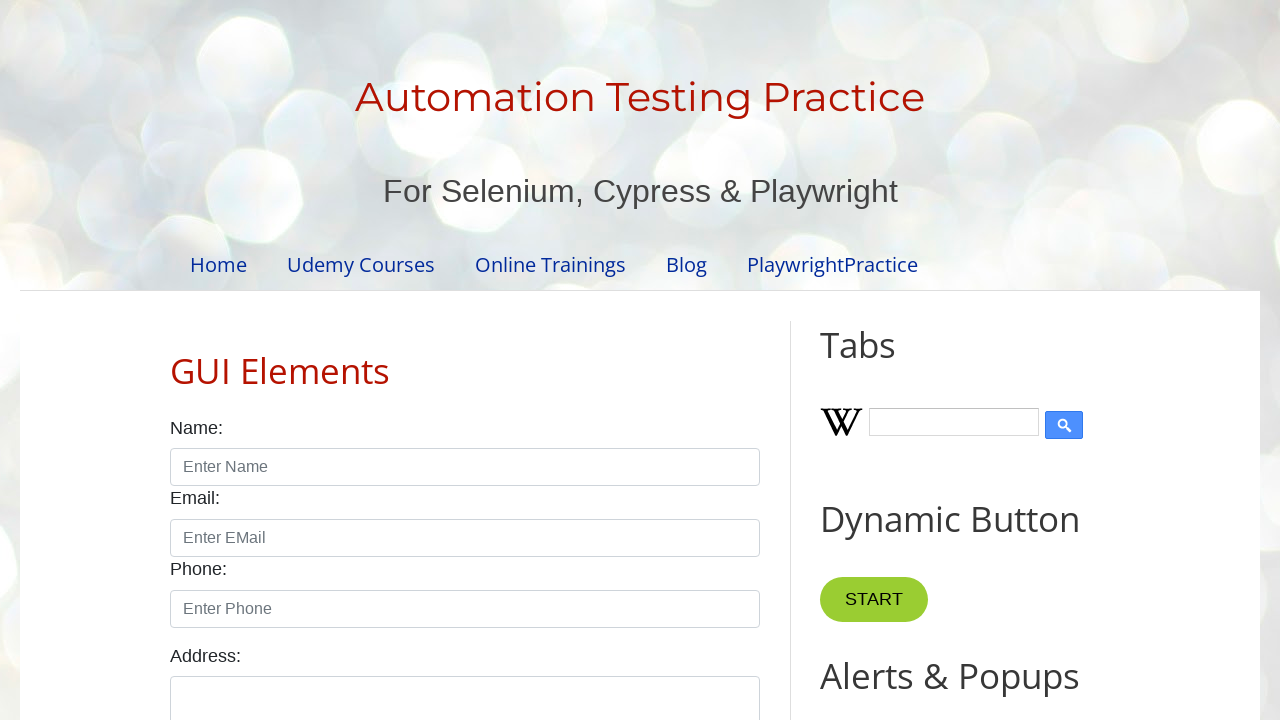

Located the 'Laptops' link element
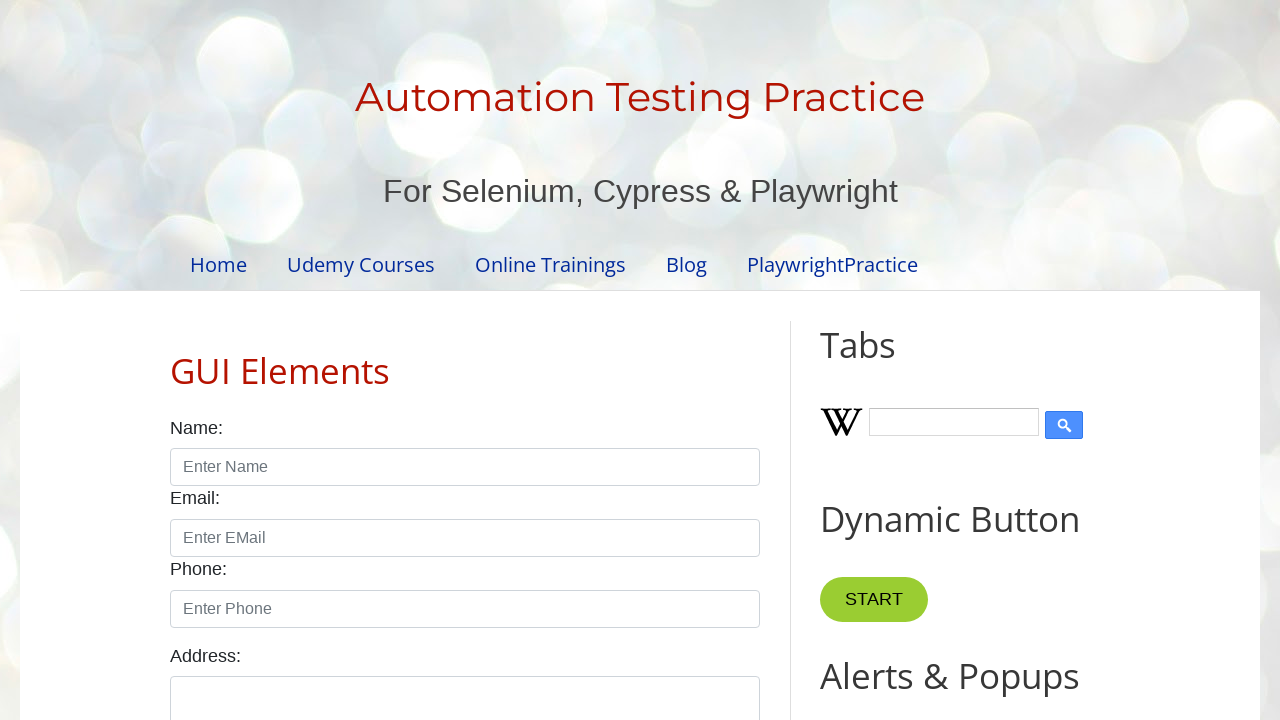

Hovered over the 'Point Me' button at (868, 360) on xpath=//button[normalize-space()='Point Me']
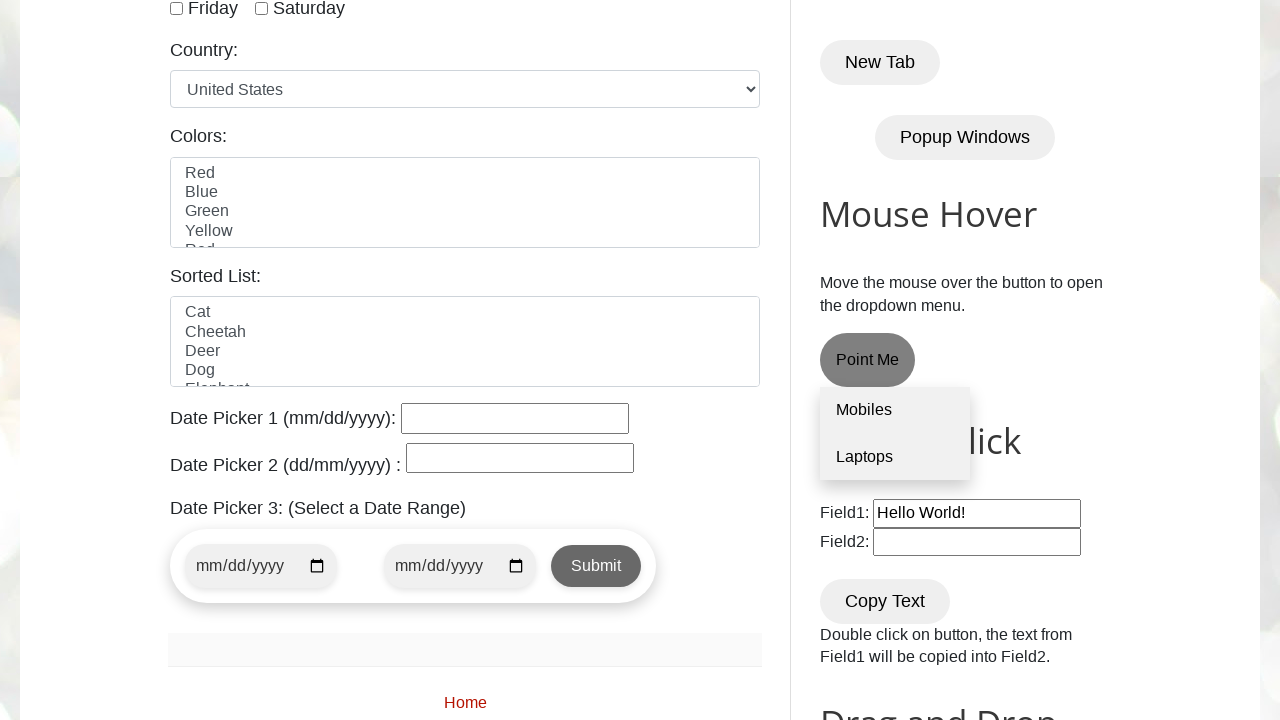

Hovered over the 'Laptops' link element at (895, 457) on xpath=//a[normalize-space()='Laptops']
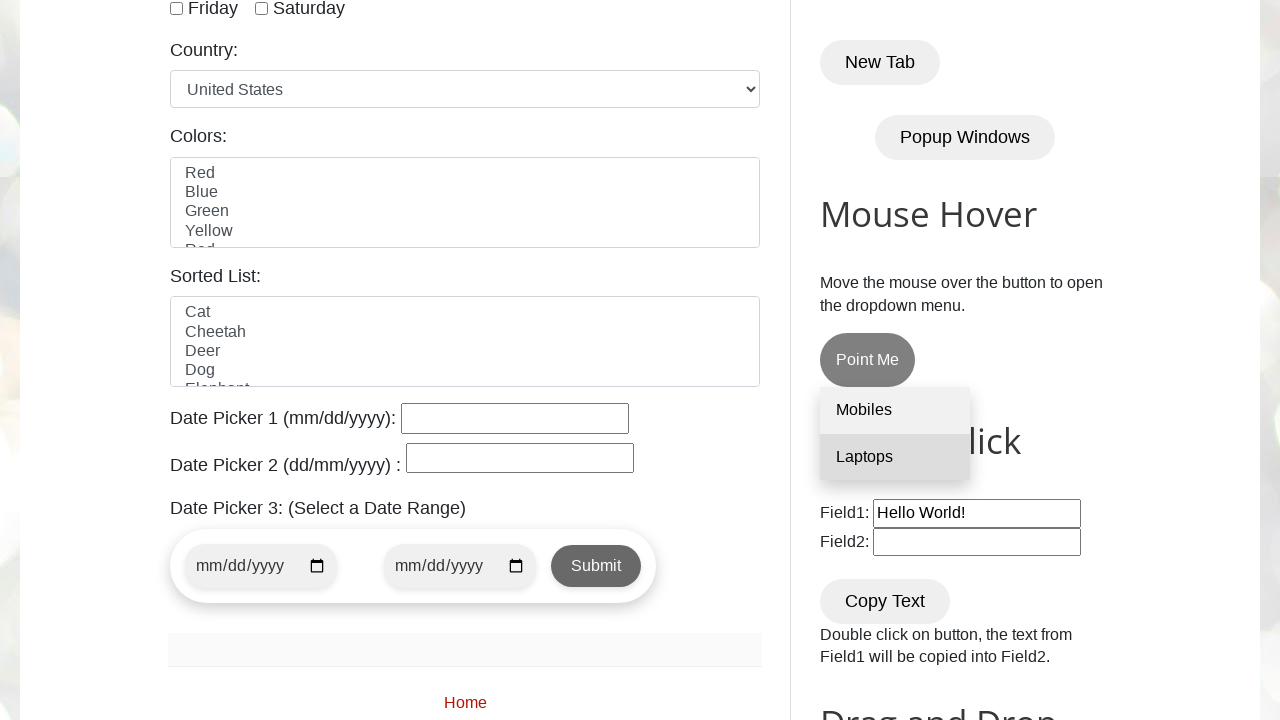

Waited 2 seconds to observe hover effect
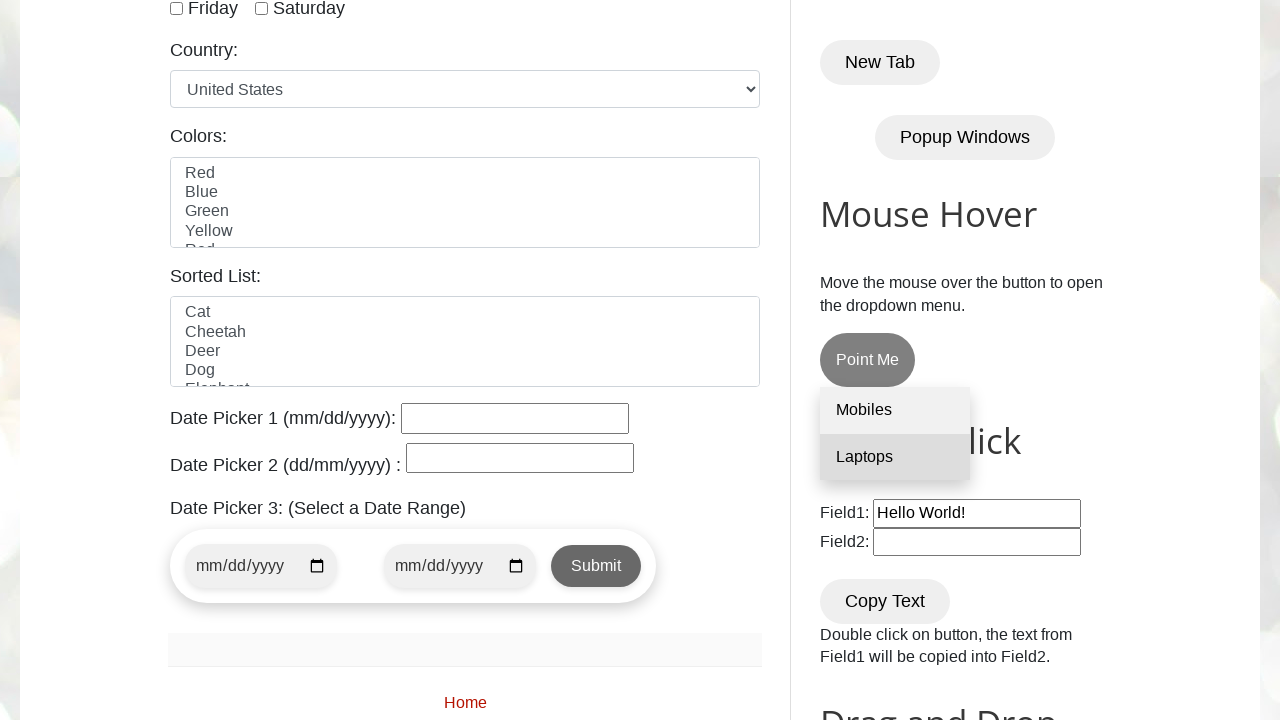

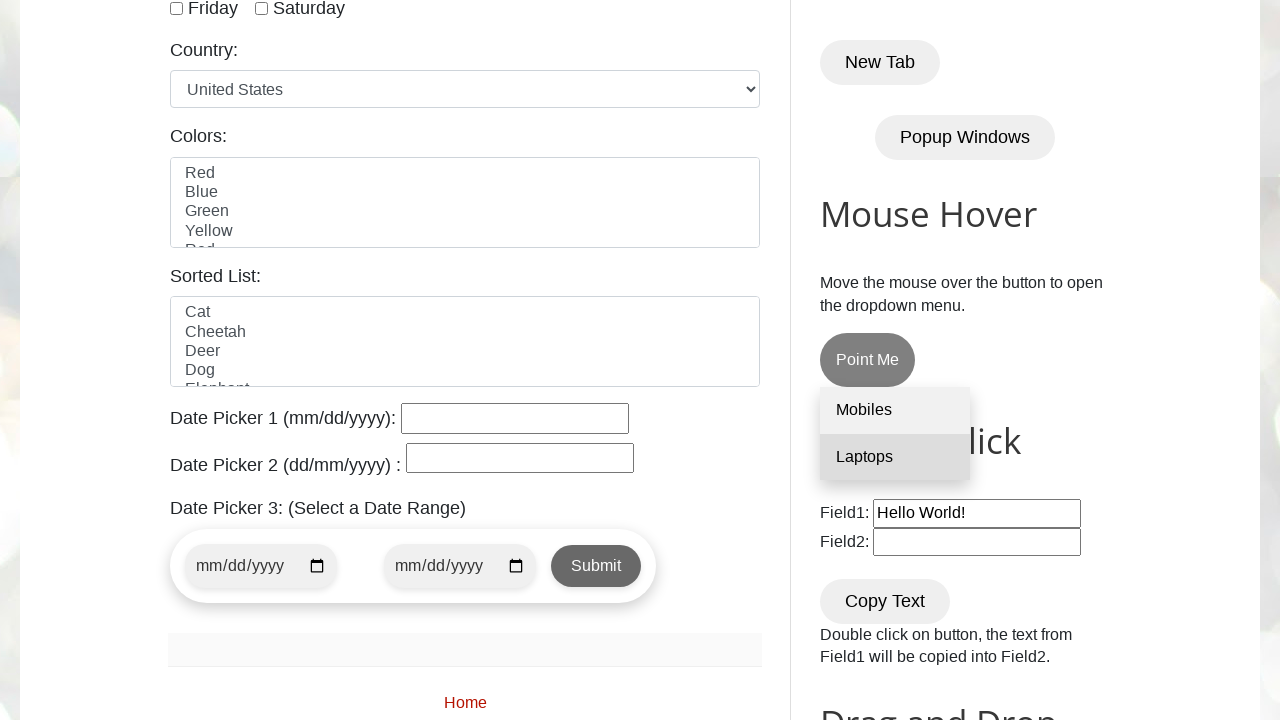